Verifies the title of TheTestingAcademy website by navigating to the homepage and checking the page title.

Starting URL: https://thetestingacademy.com

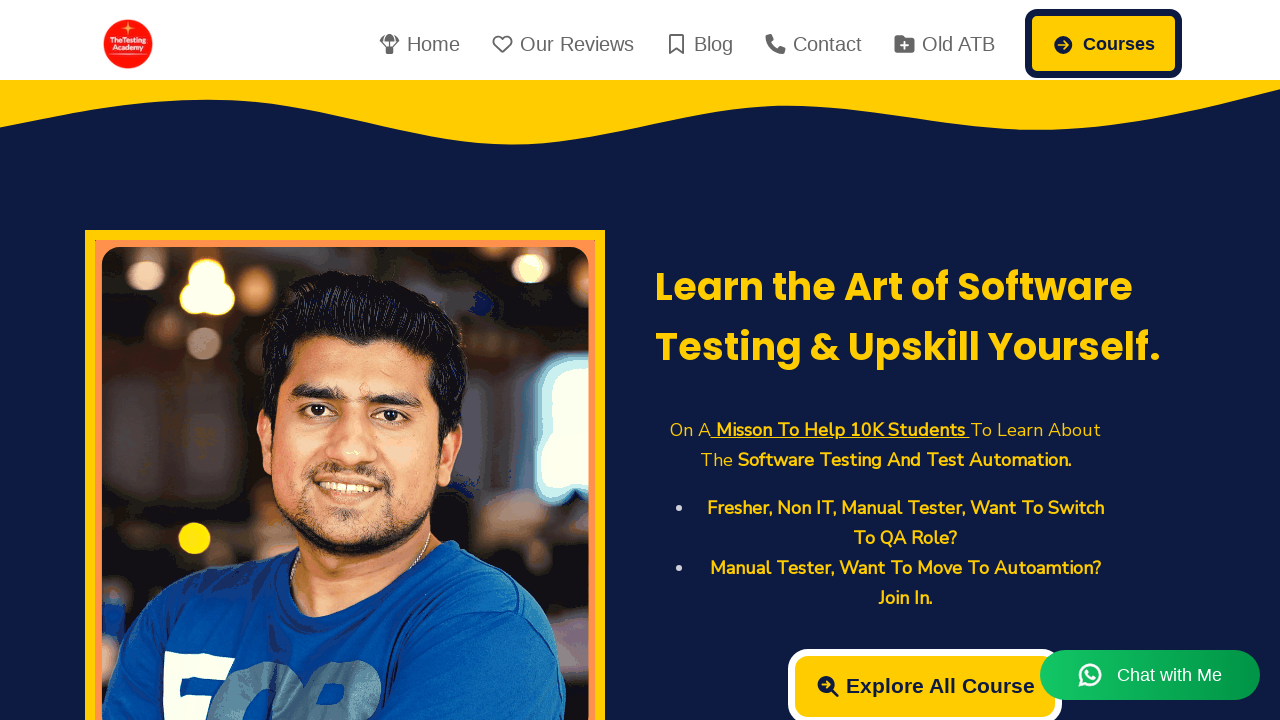

Navigated to TheTestingAcademy homepage
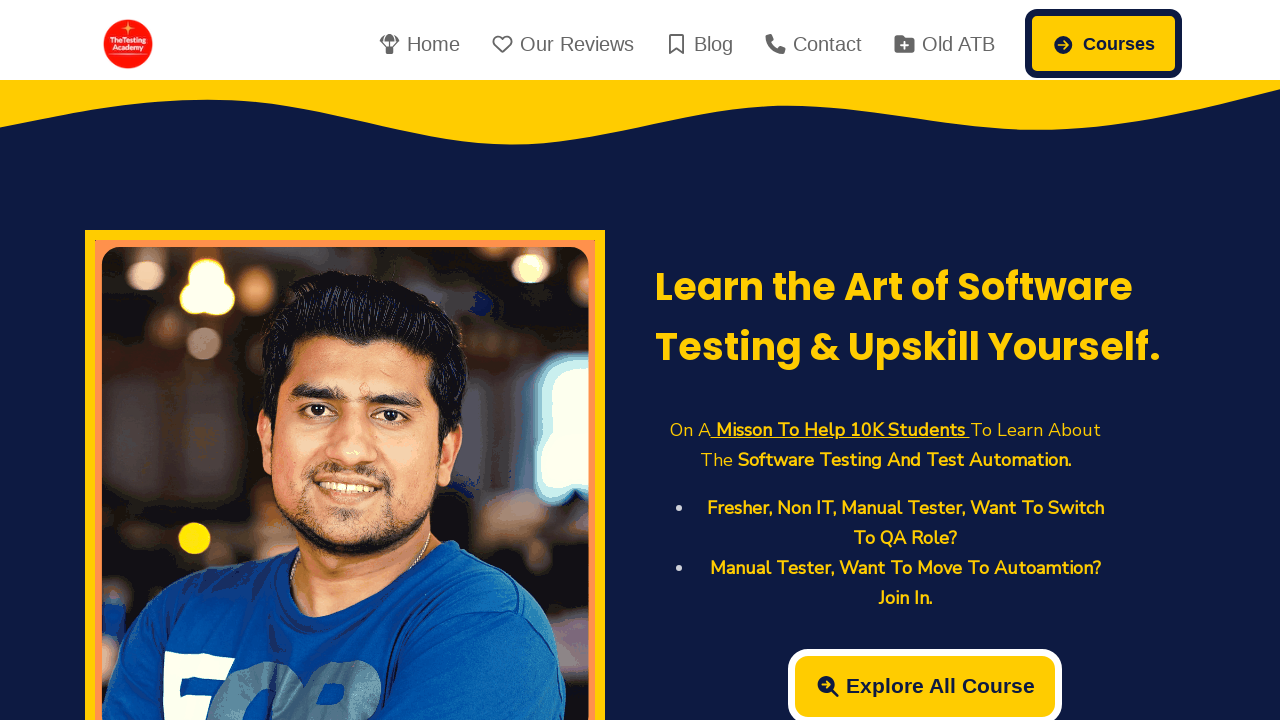

Page DOM content loaded
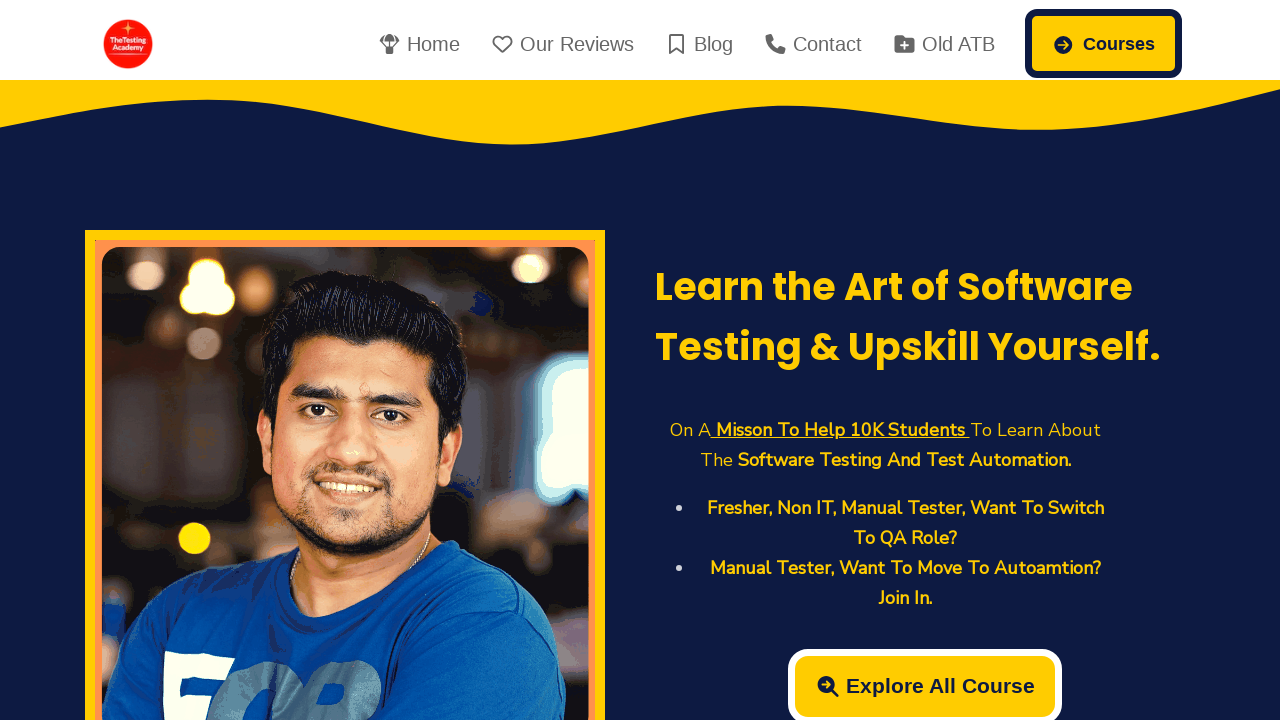

Retrieved page title: TheTestingAcademy | Learn Software Testing and Automation Testing
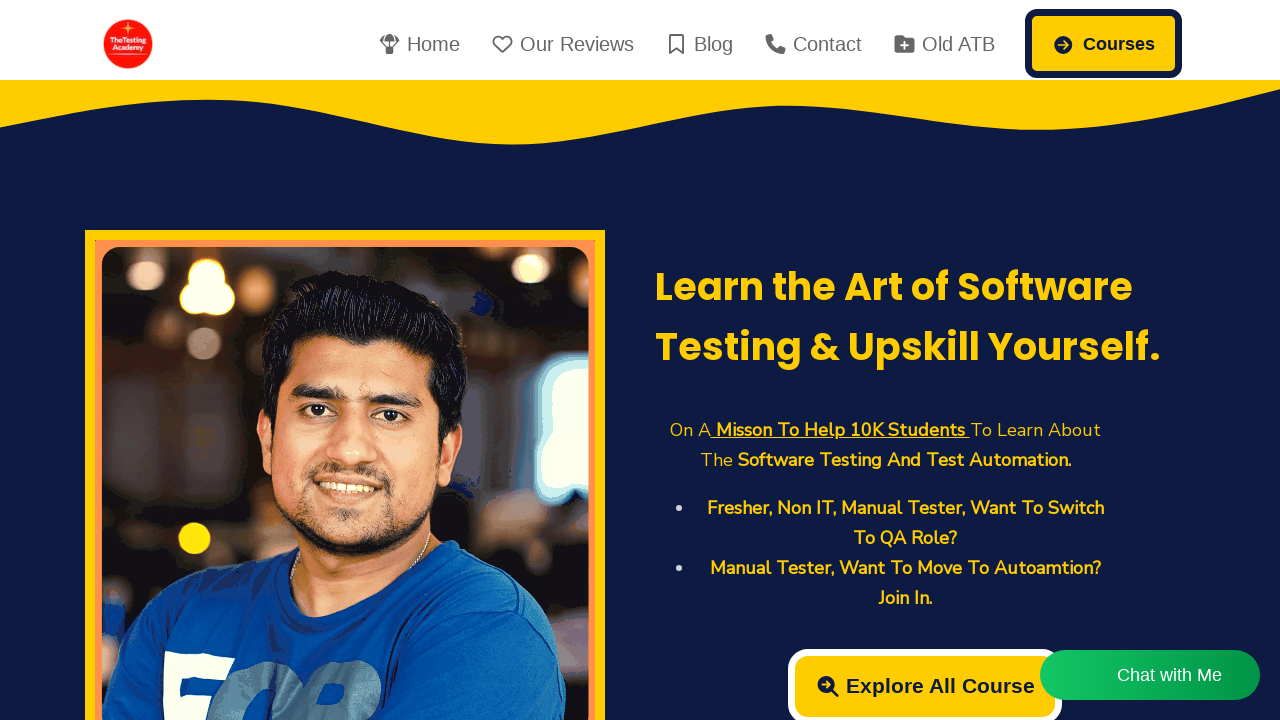

Printed page title to console
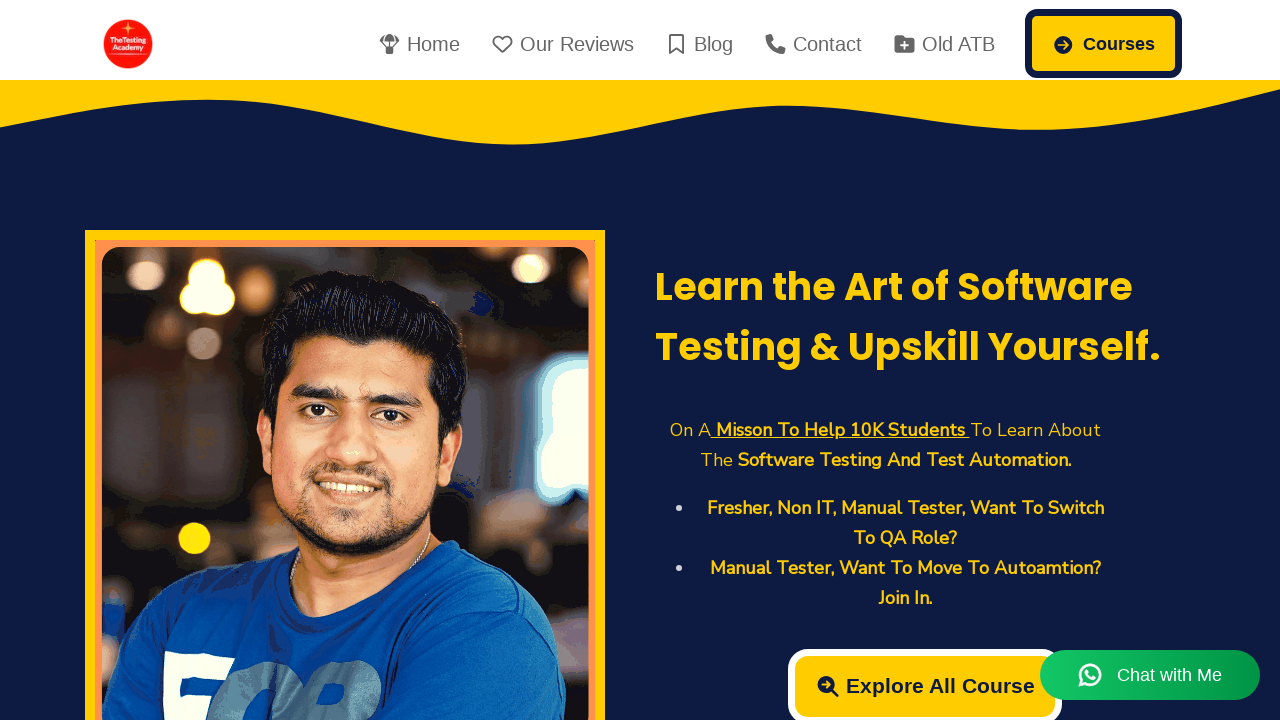

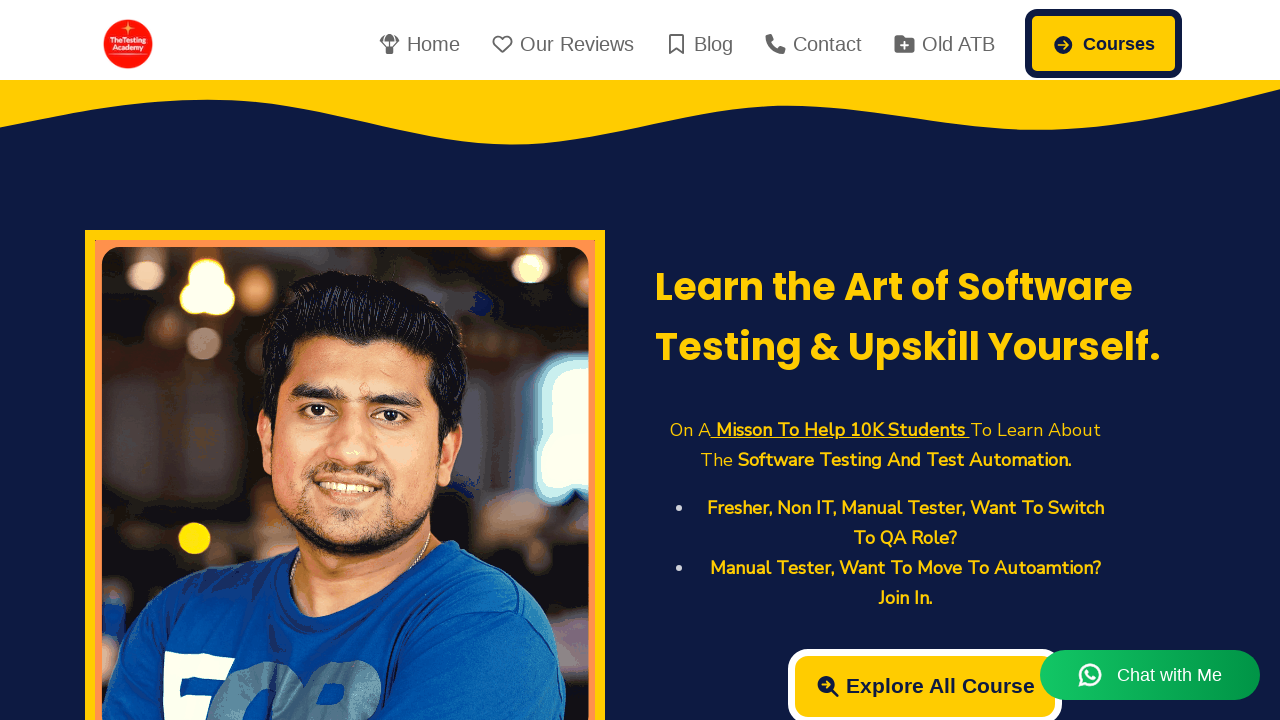